Tests opting out of A/B tests by adding an opt-out cookie before visiting the A/B test page, then navigating to the test page and verifying the heading shows "No A/B Test".

Starting URL: http://the-internet.herokuapp.com

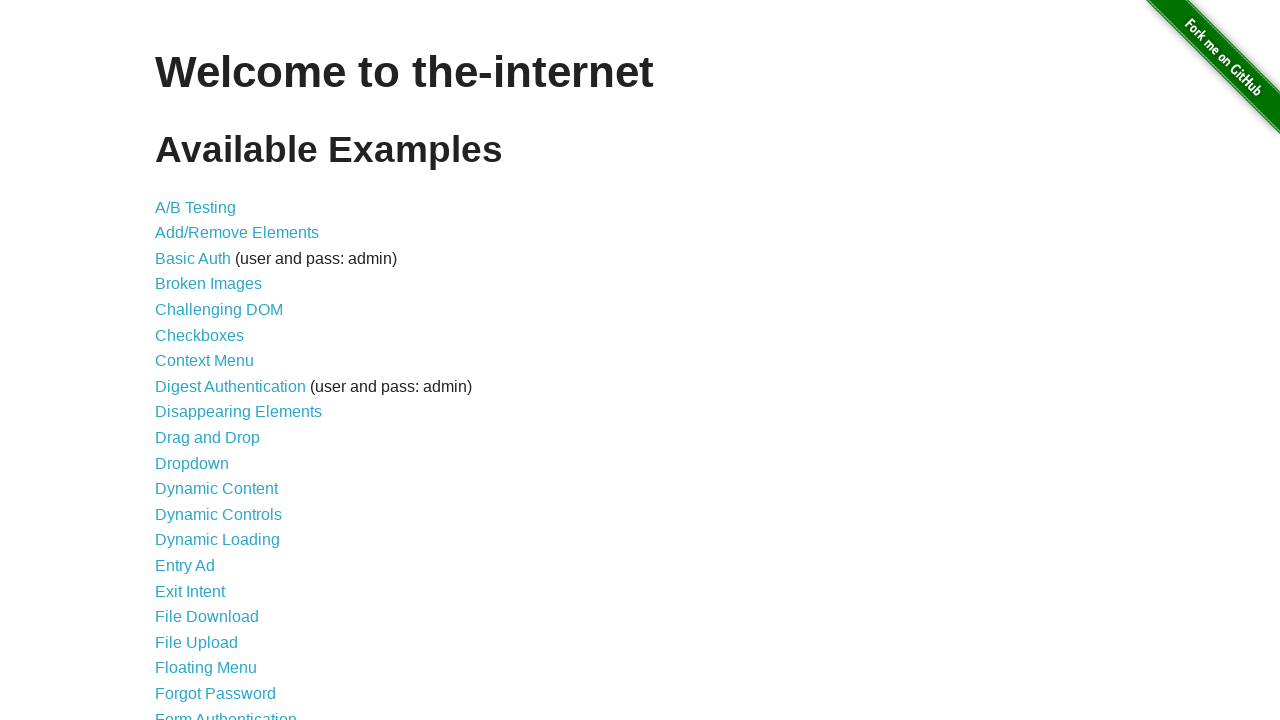

Added opt-out cookie 'optimizelyOptOut' to prevent A/B test participation
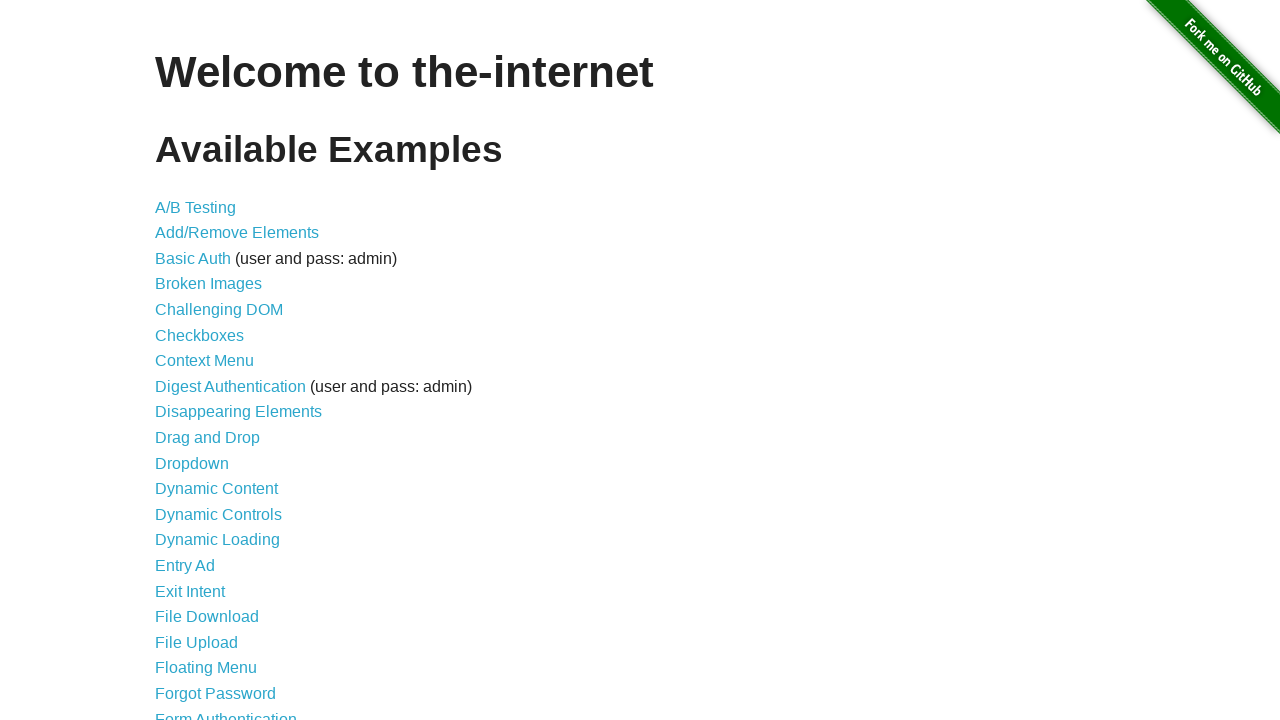

Navigated to A/B test page
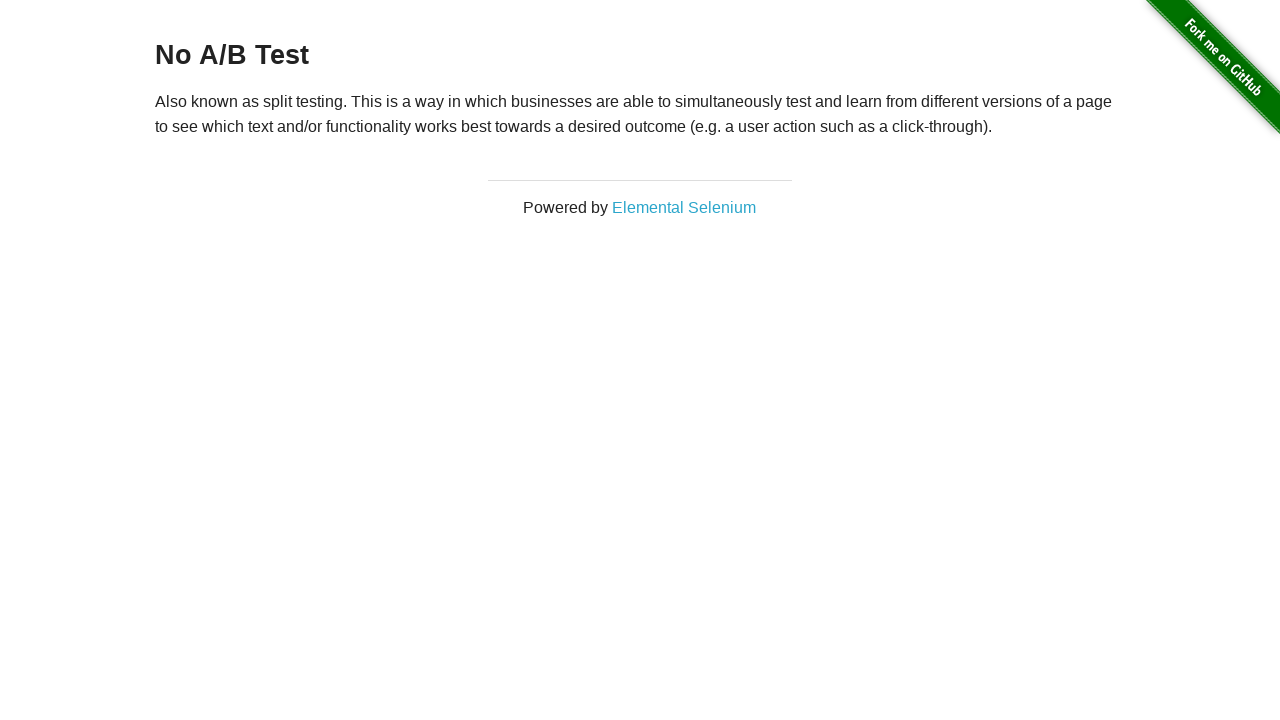

Verified heading shows 'No A/B Test', confirming opt-out cookie is working
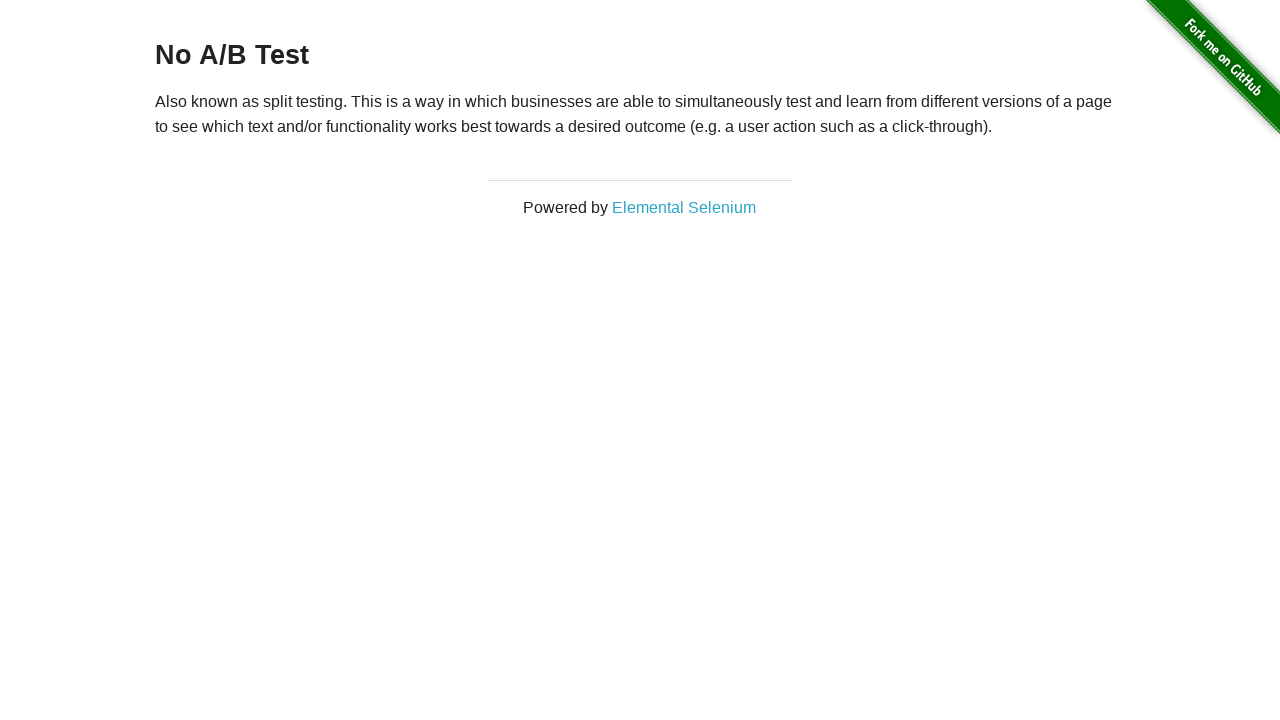

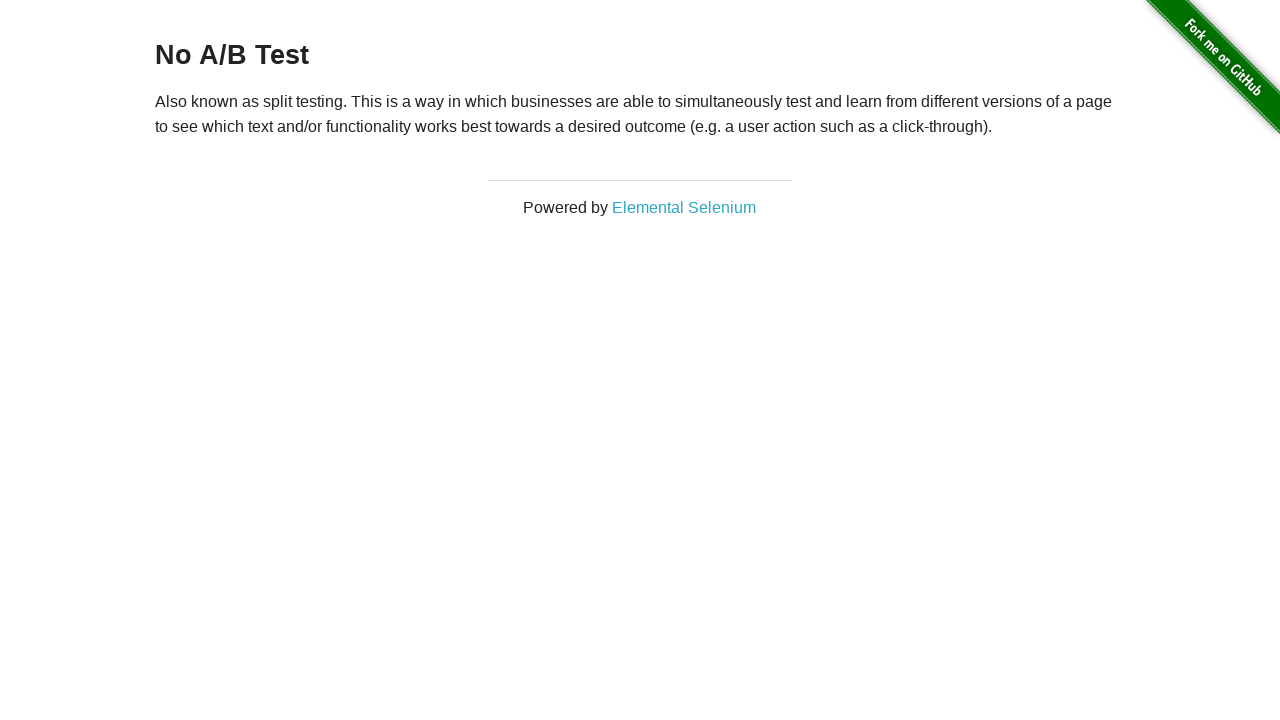